Tests nested frame navigation by clicking on Nested Frames link and accessing content within nested frames

Starting URL: https://the-internet.herokuapp.com/

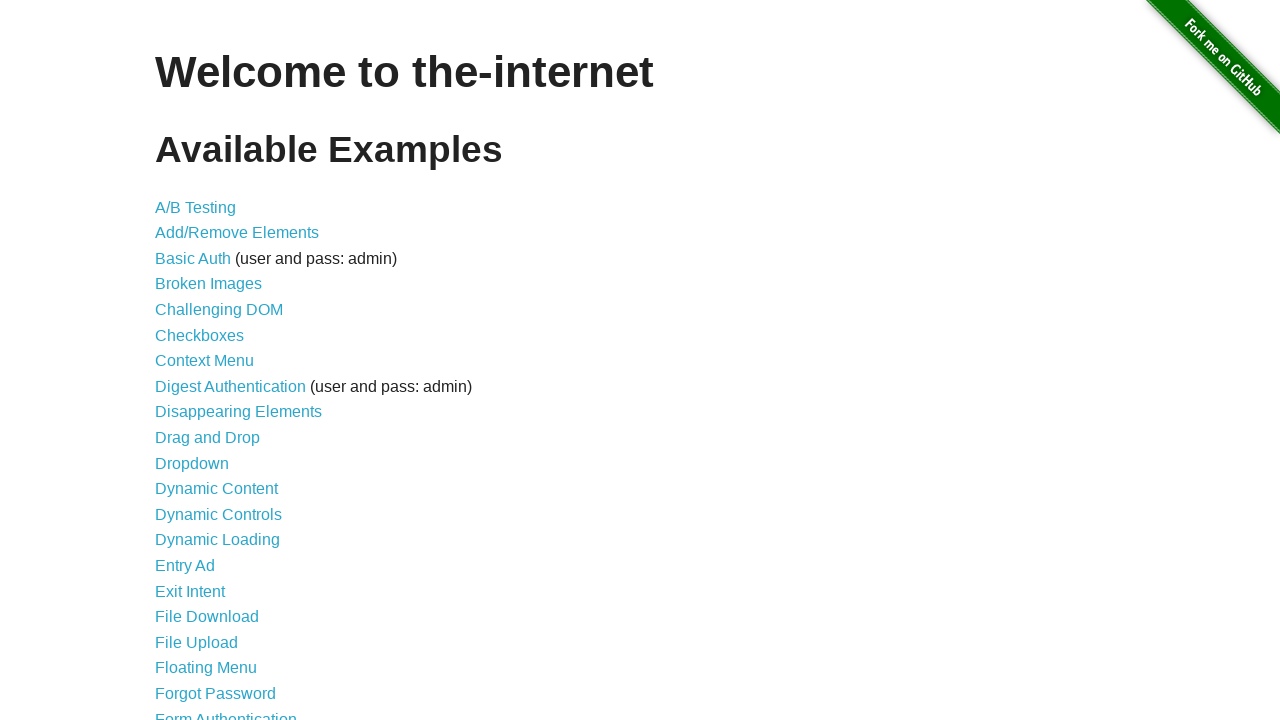

Clicked on 'Nested Frames' link at (210, 395) on xpath=//a[text()='Nested Frames']
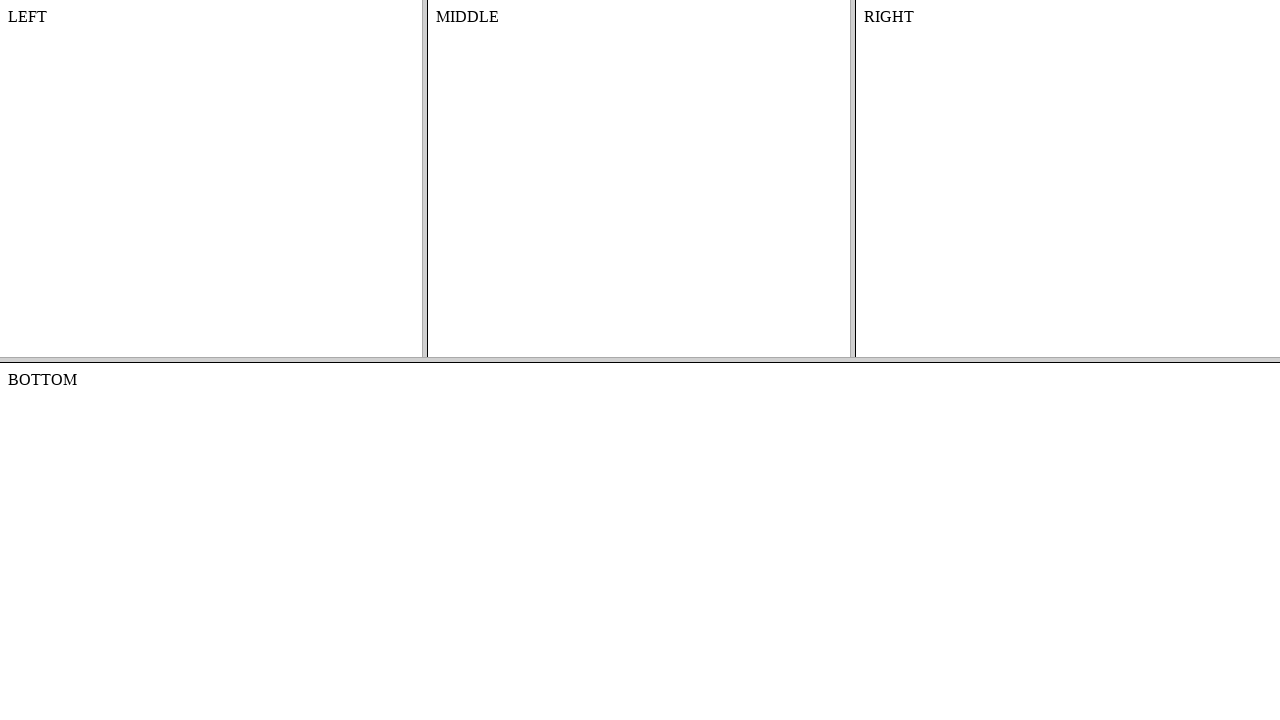

Navigated to nested frames (top -> middle) and waited for content to load
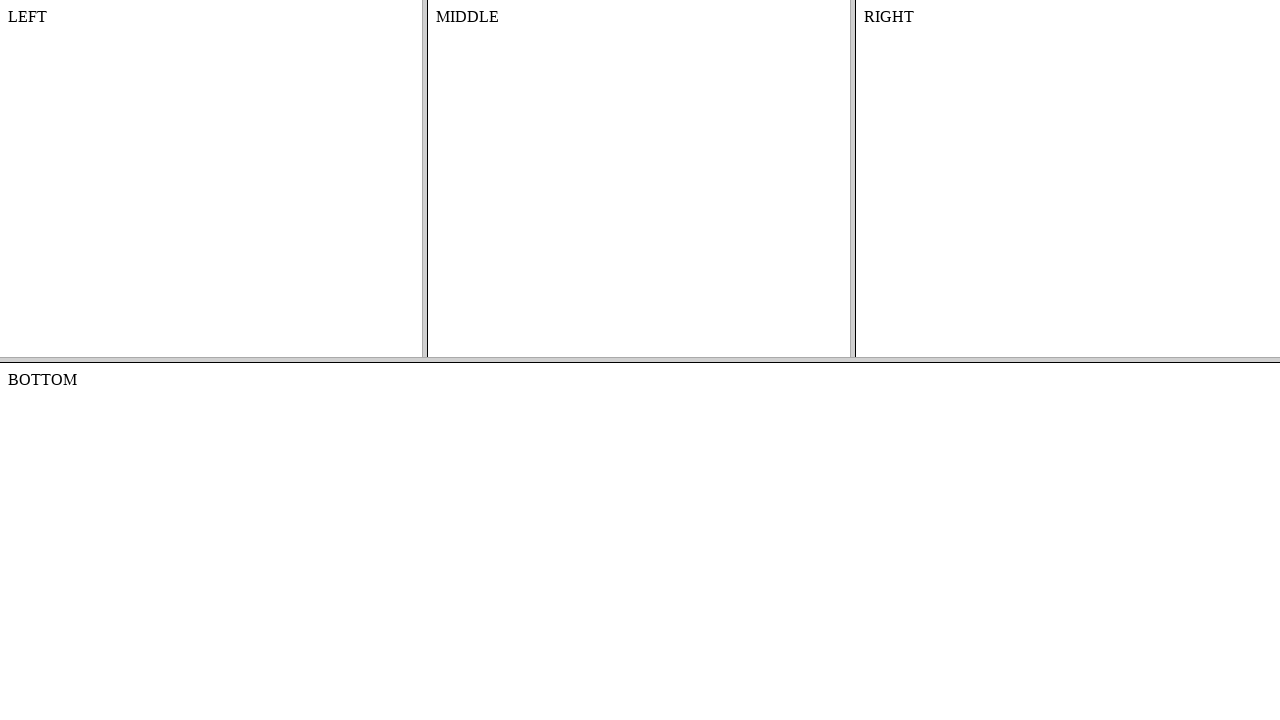

Retrieved text from middle frame: 'MIDDLE'
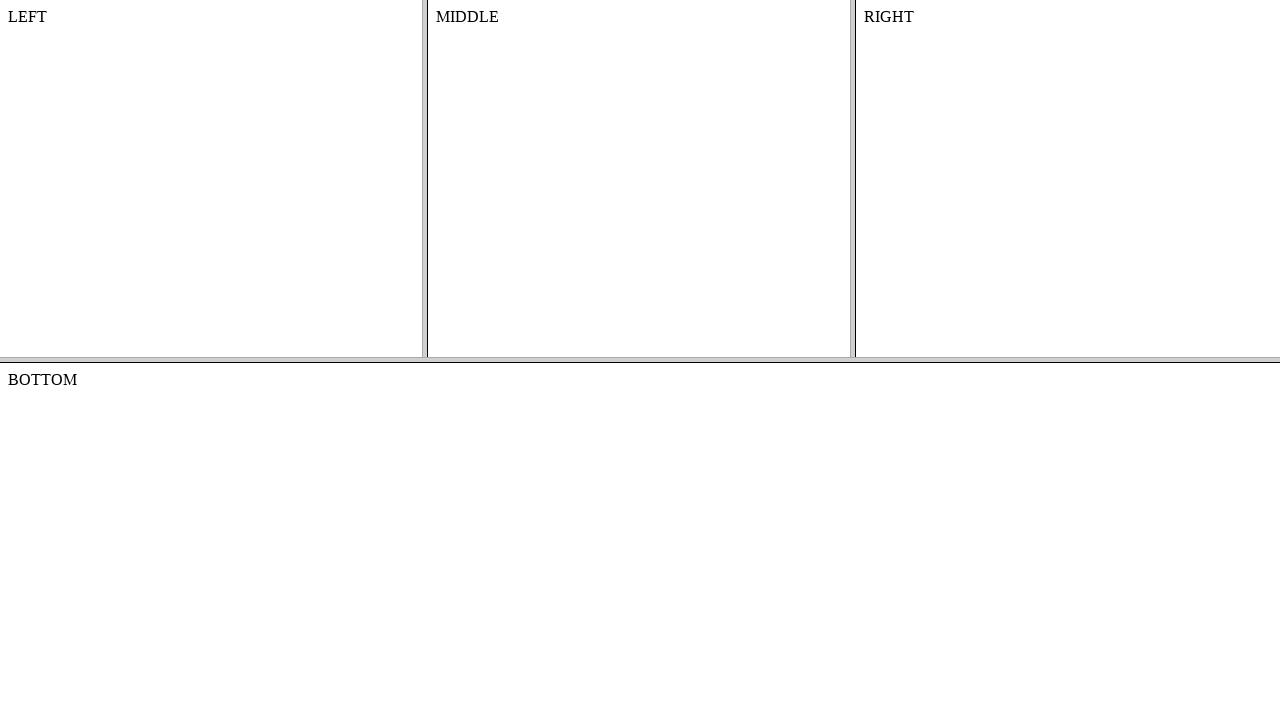

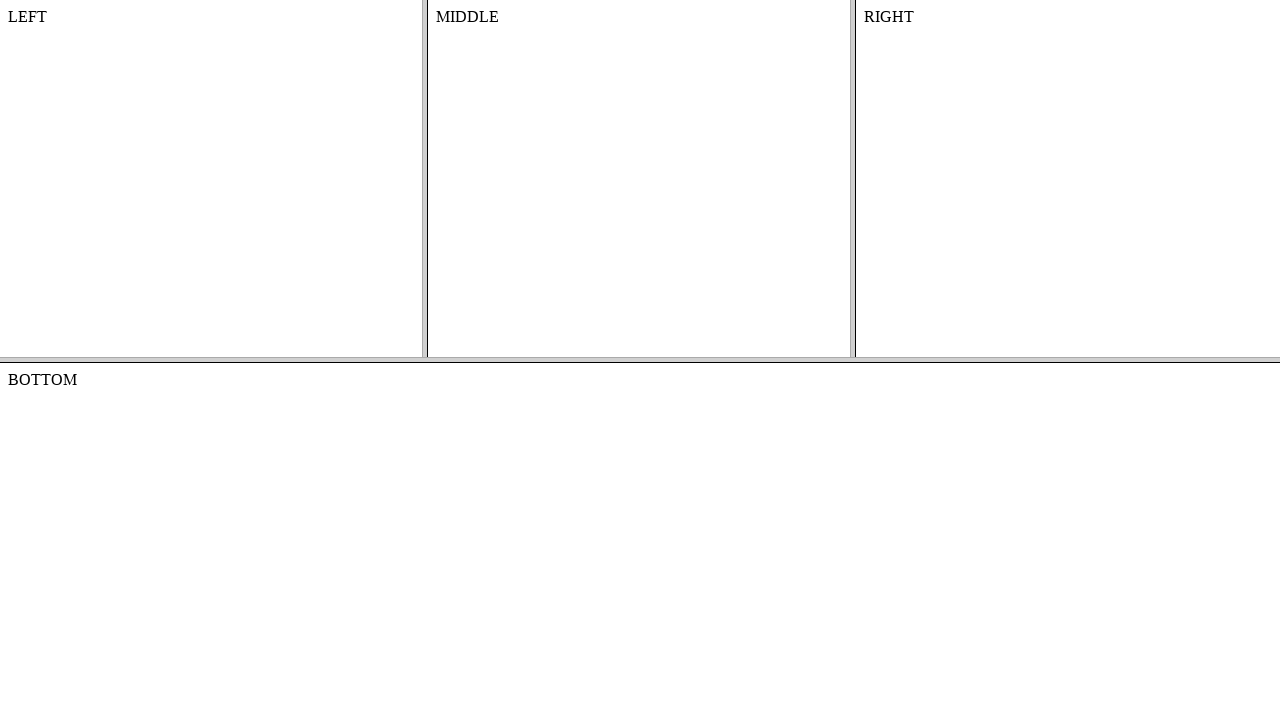